Tests that clicking the order button in the header opens the order form by verifying the order header element is displayed.

Starting URL: https://qa-scooter.praktikum-services.ru/

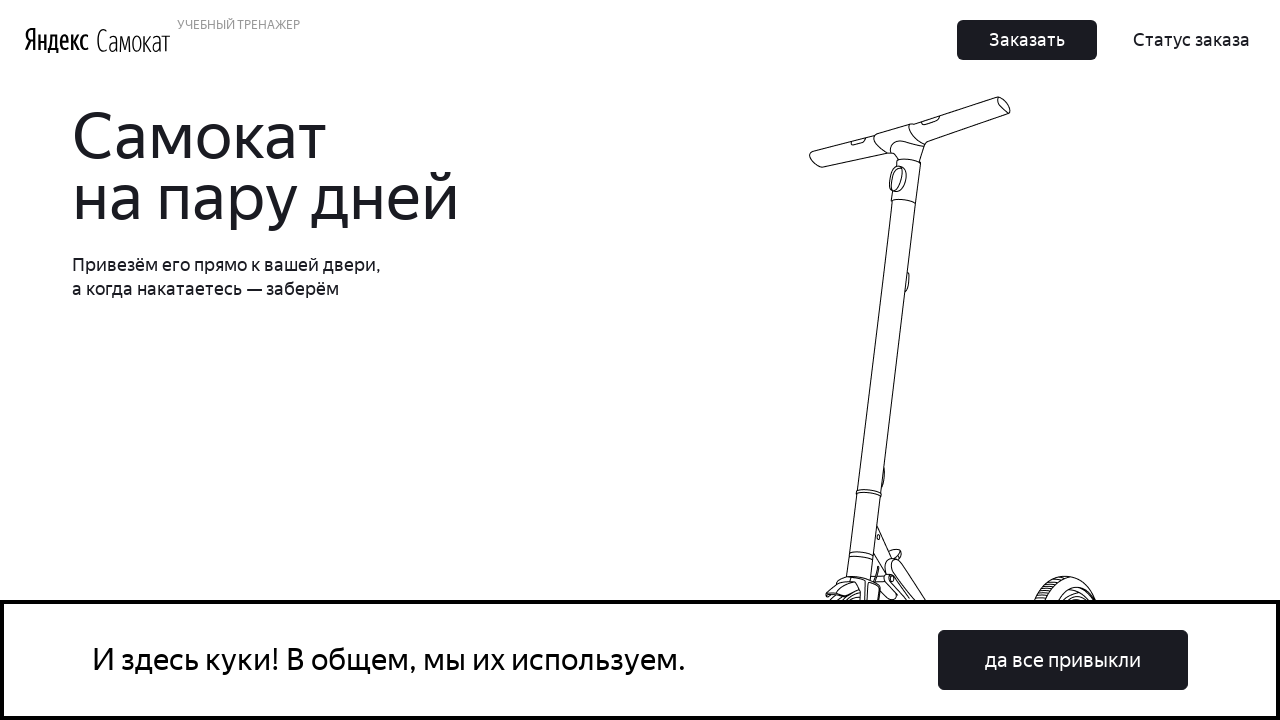

Clicked order button in header at (1027, 40) on header button:has-text('Заказать'), .Header_Nav__AGCXC button, header a[href*='o
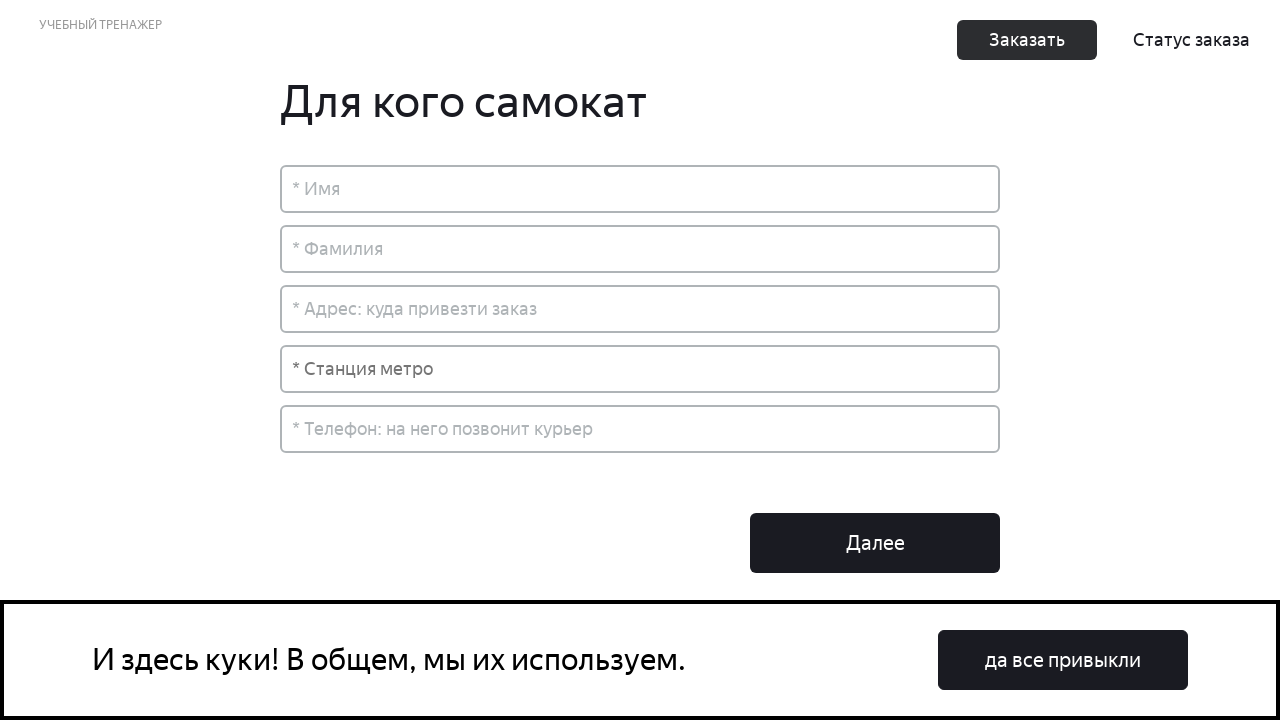

Order form header element loaded
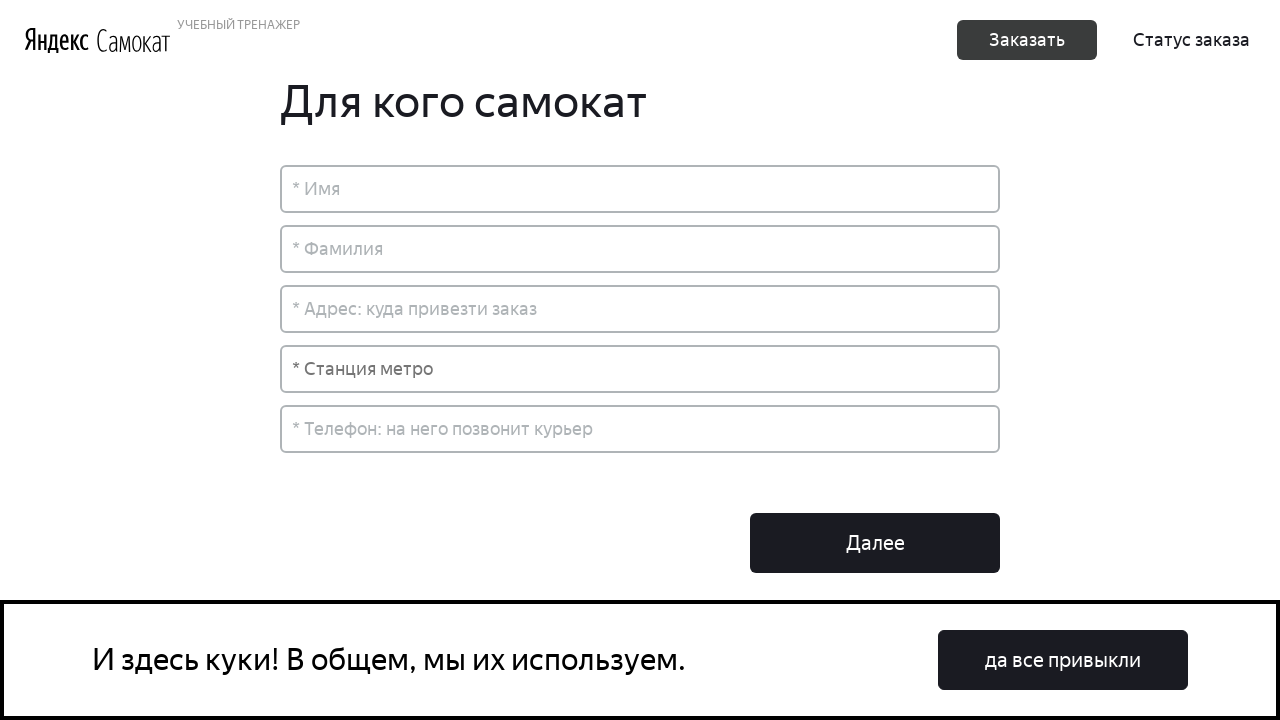

Verified order form header is visible
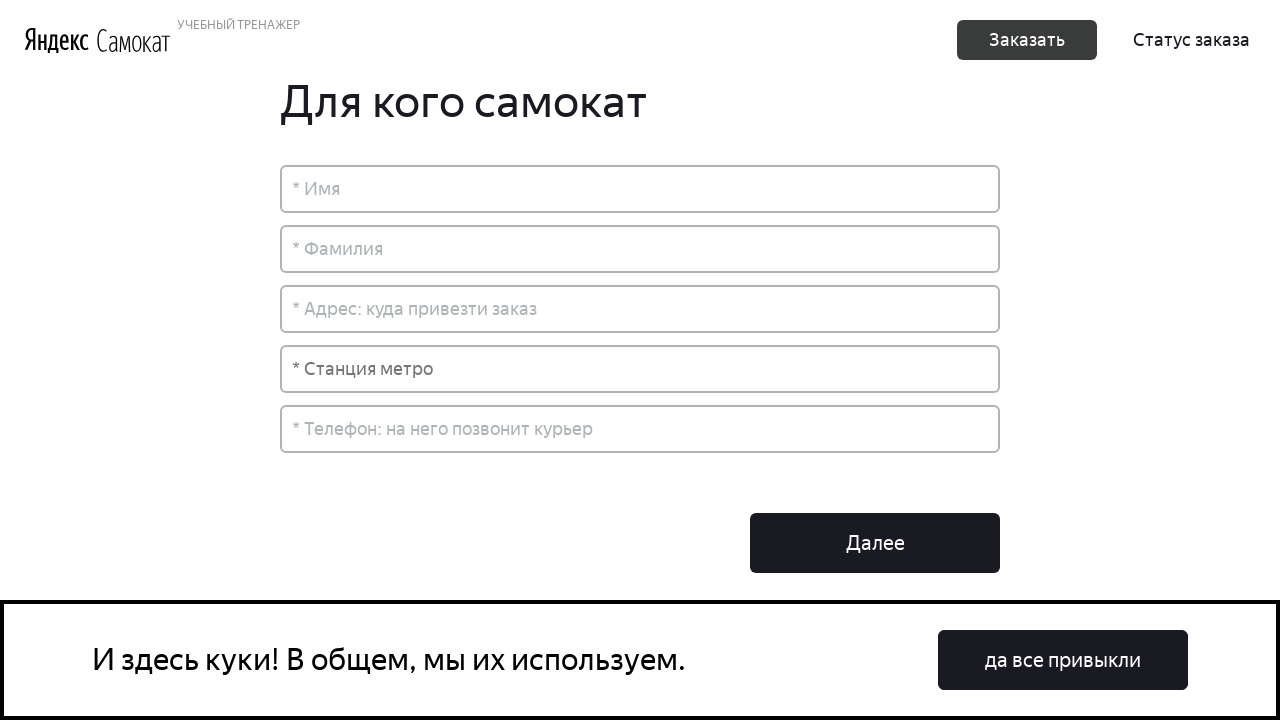

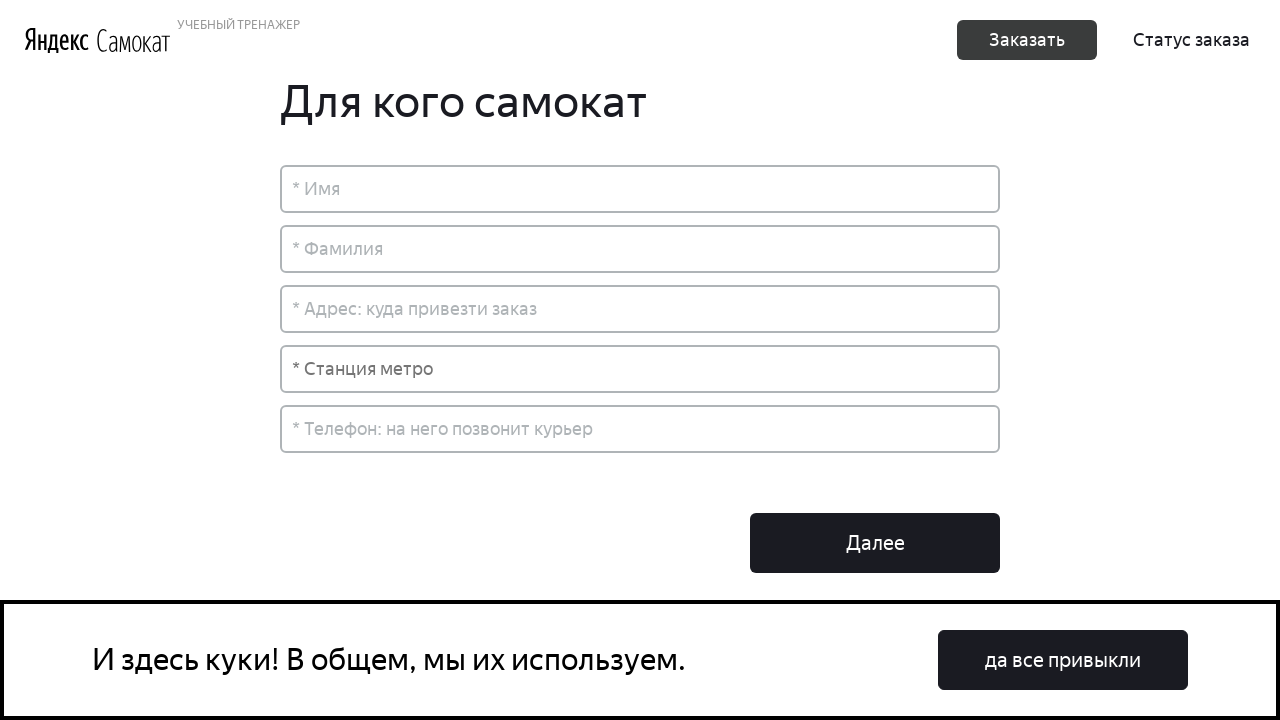